Navigates to the Olay UK website, handles cookie consent if present, and scrolls down the page

Starting URL: https://olay.co.uk/

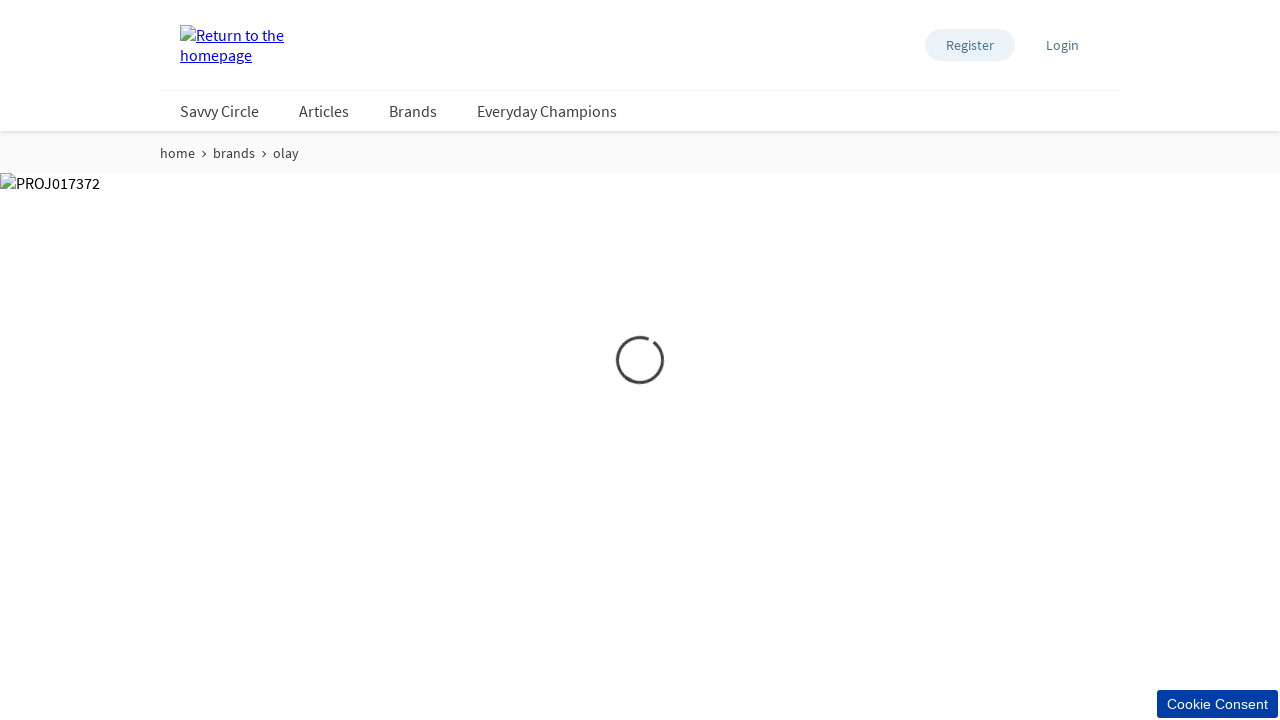

Clicked cookie consent accept button at (1129, 543) on button[id*='onetrust-accept-btn-handler']
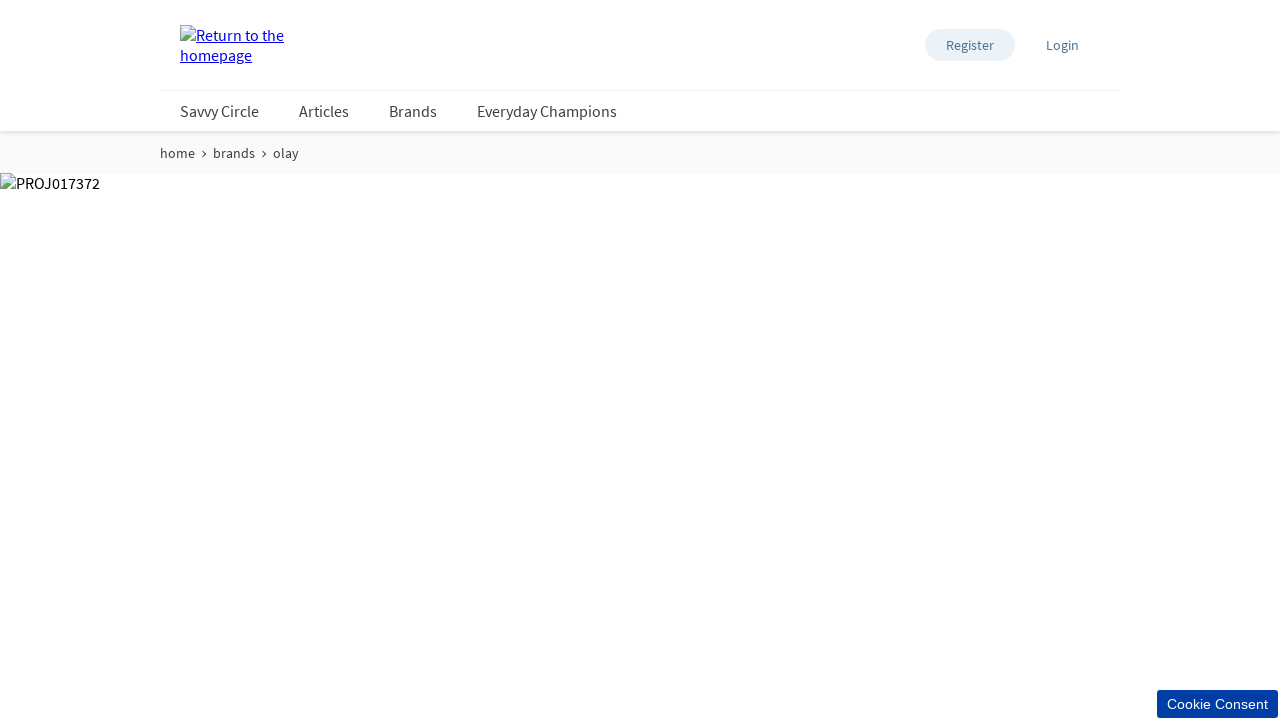

Scrolled down the page by 1000 pixels
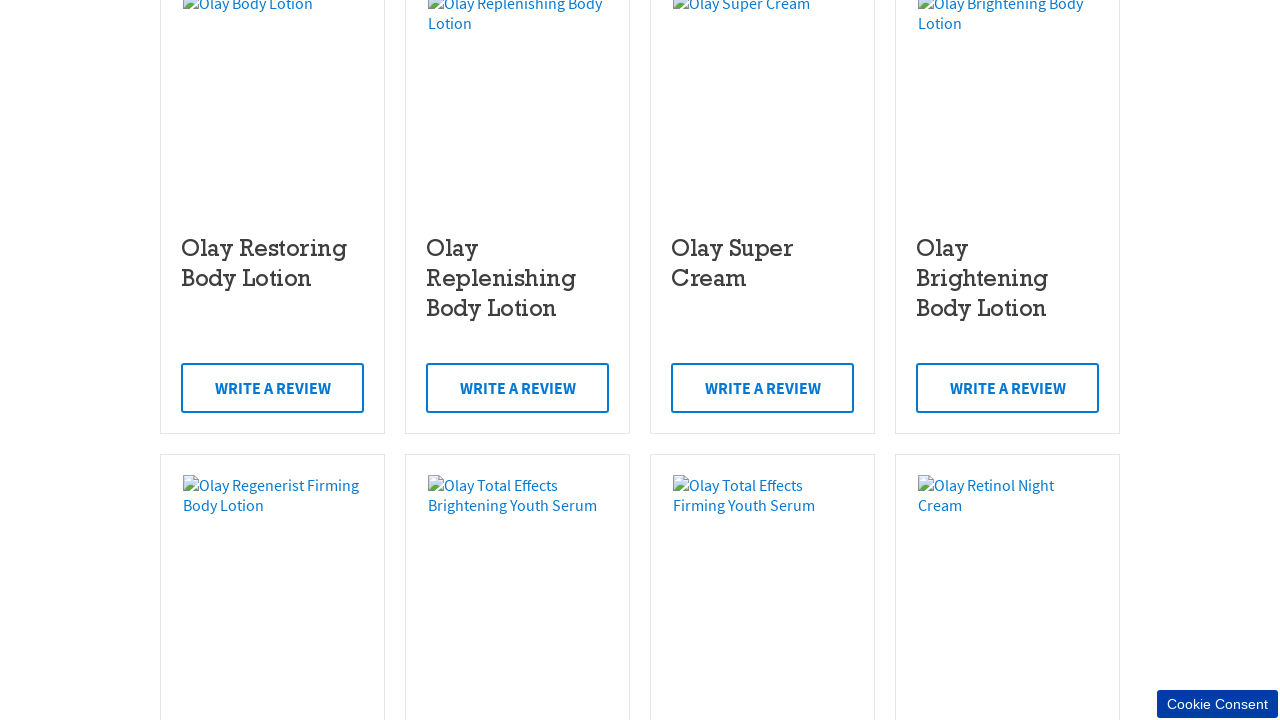

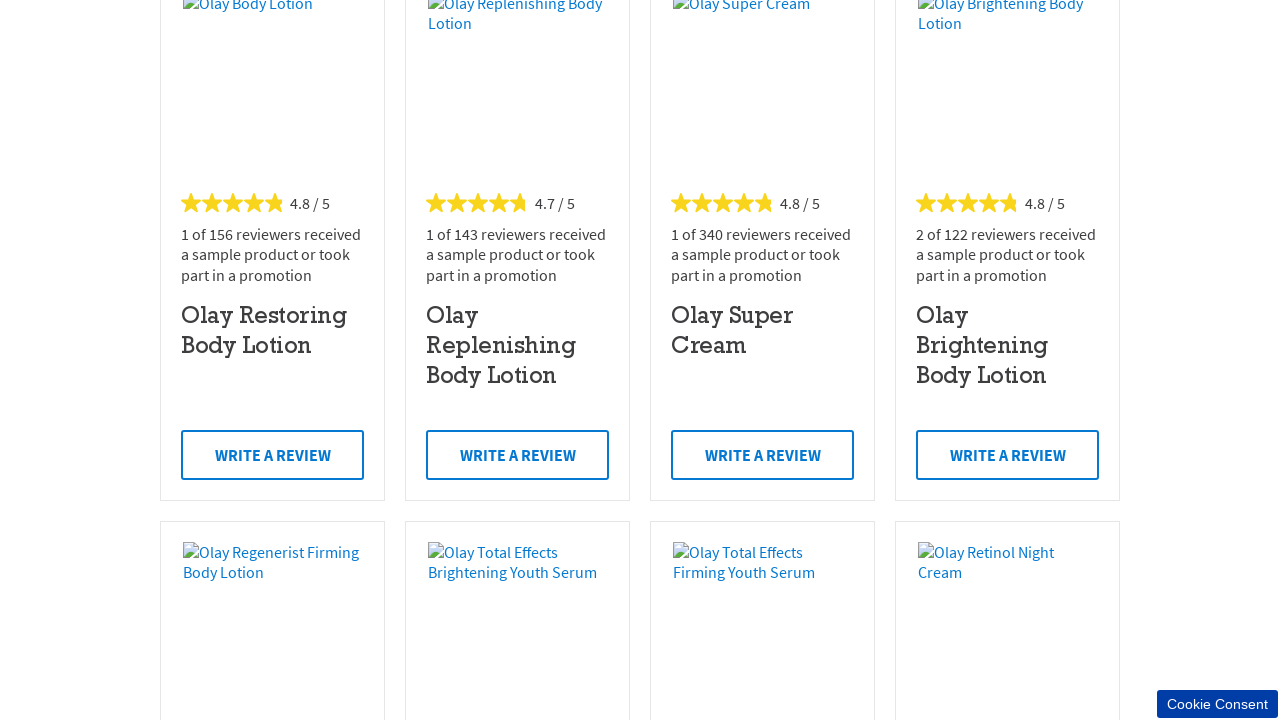